Tests horizontal scrolling functionality by scrolling left on a dashboard page using JavaScript execution

Starting URL: https://dashboards.handmadeinteractive.com/jasonlove/

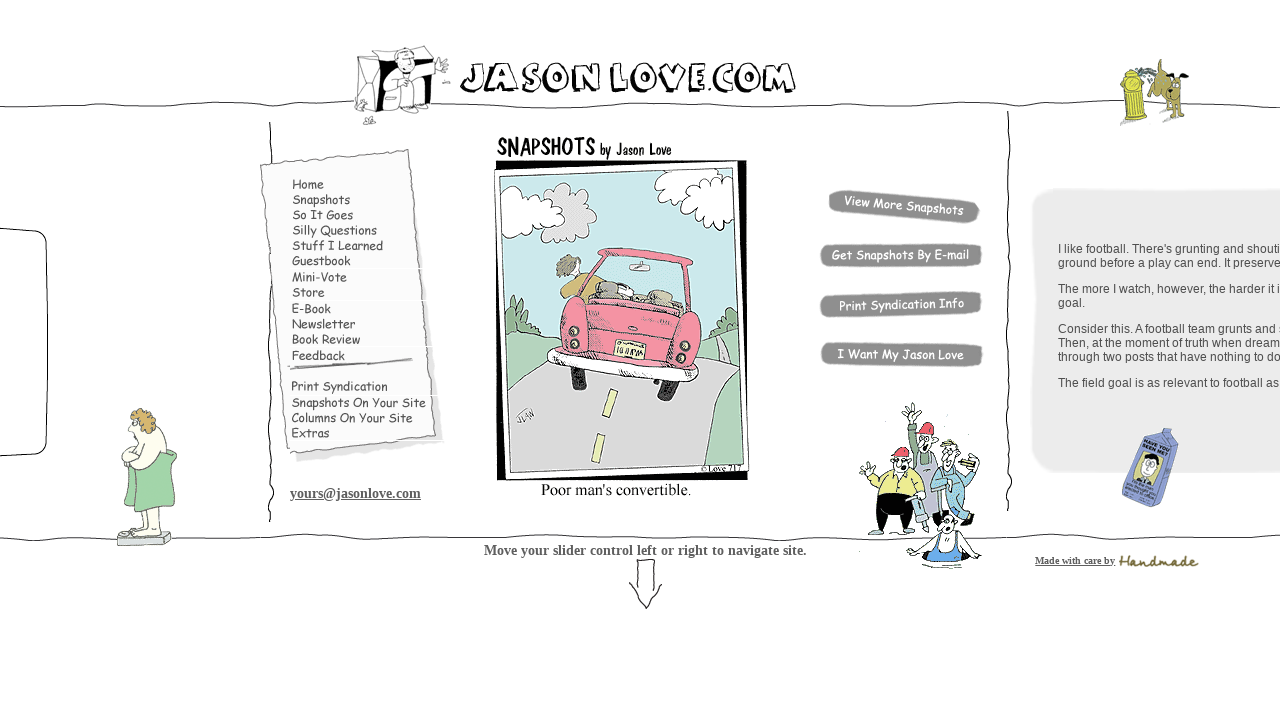

Dashboard page loaded (networkidle state reached)
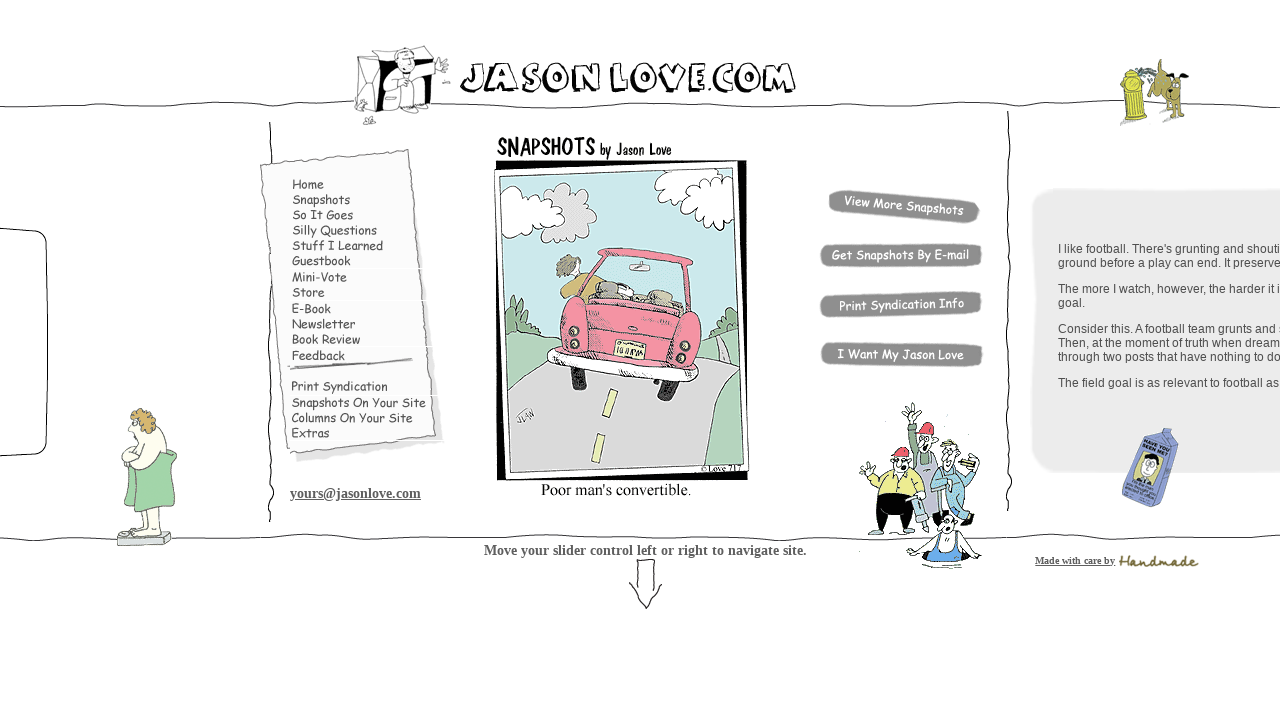

Scrolled left horizontally by 5000 pixels using JavaScript
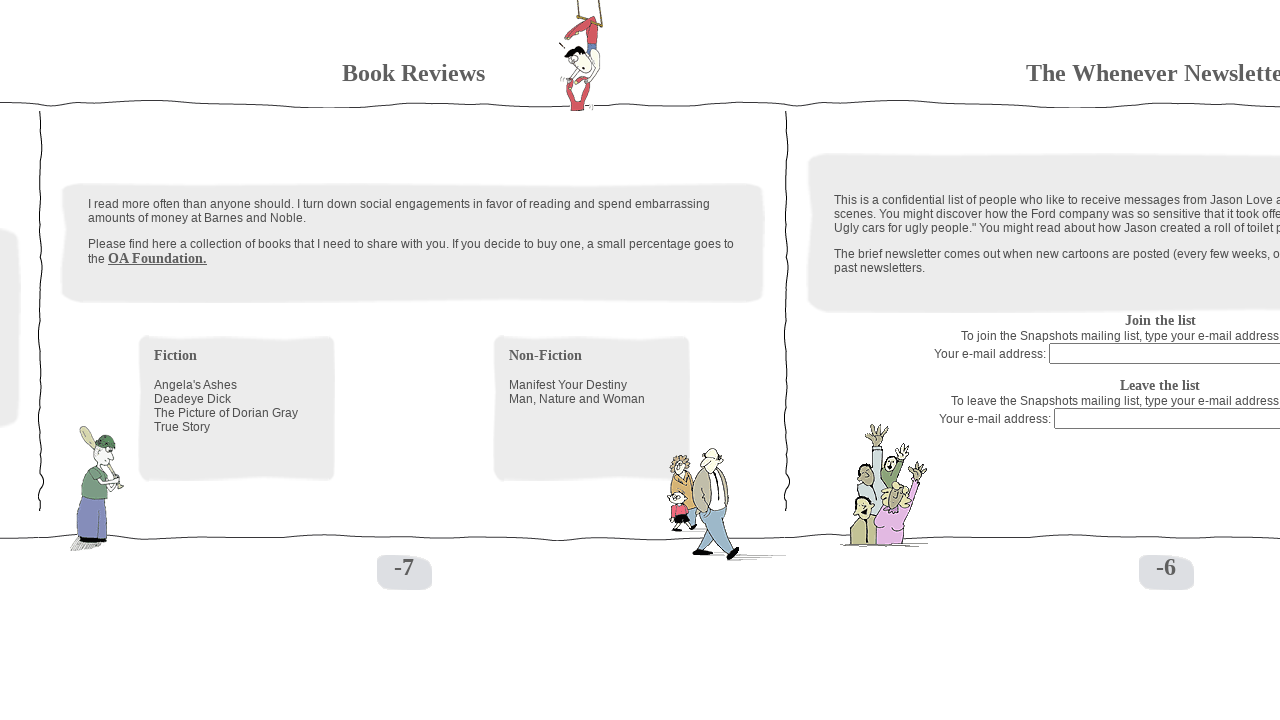

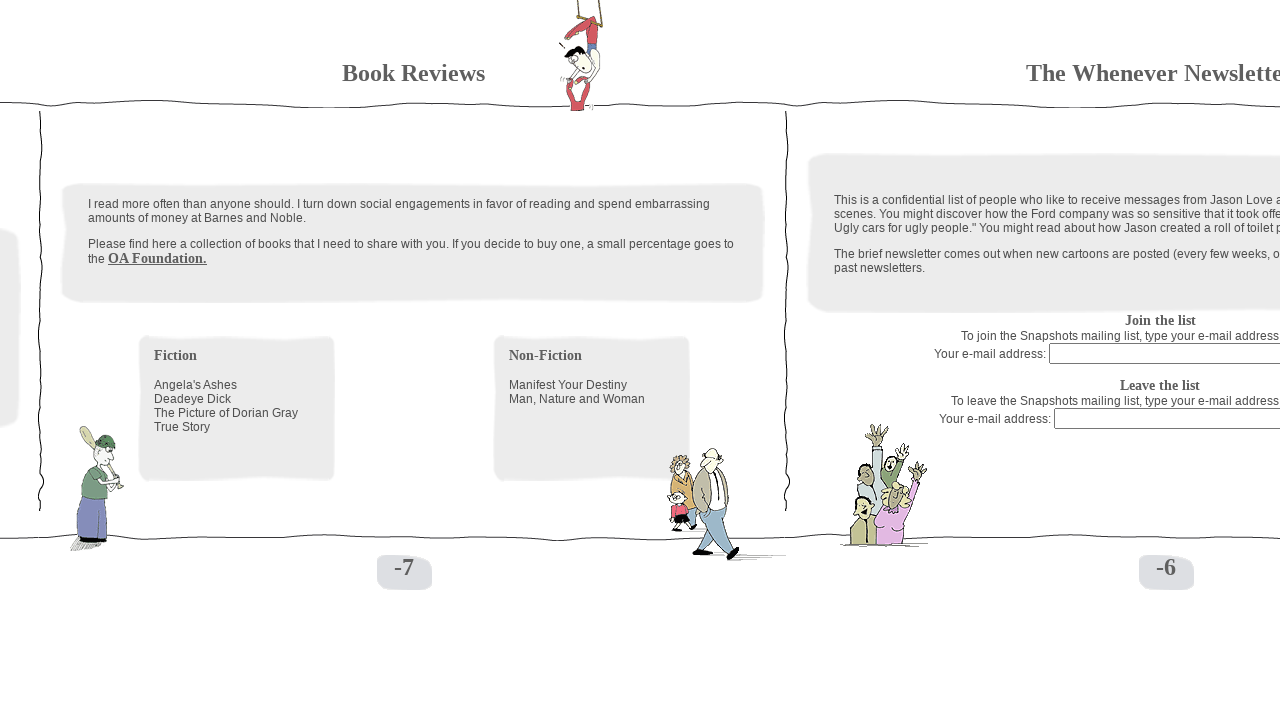